Tests auto-suggestive dropdown functionality by typing a partial country name, waiting for suggestions to appear, and selecting "India" from the dropdown options.

Starting URL: https://rahulshettyacademy.com/dropdownsPractise/

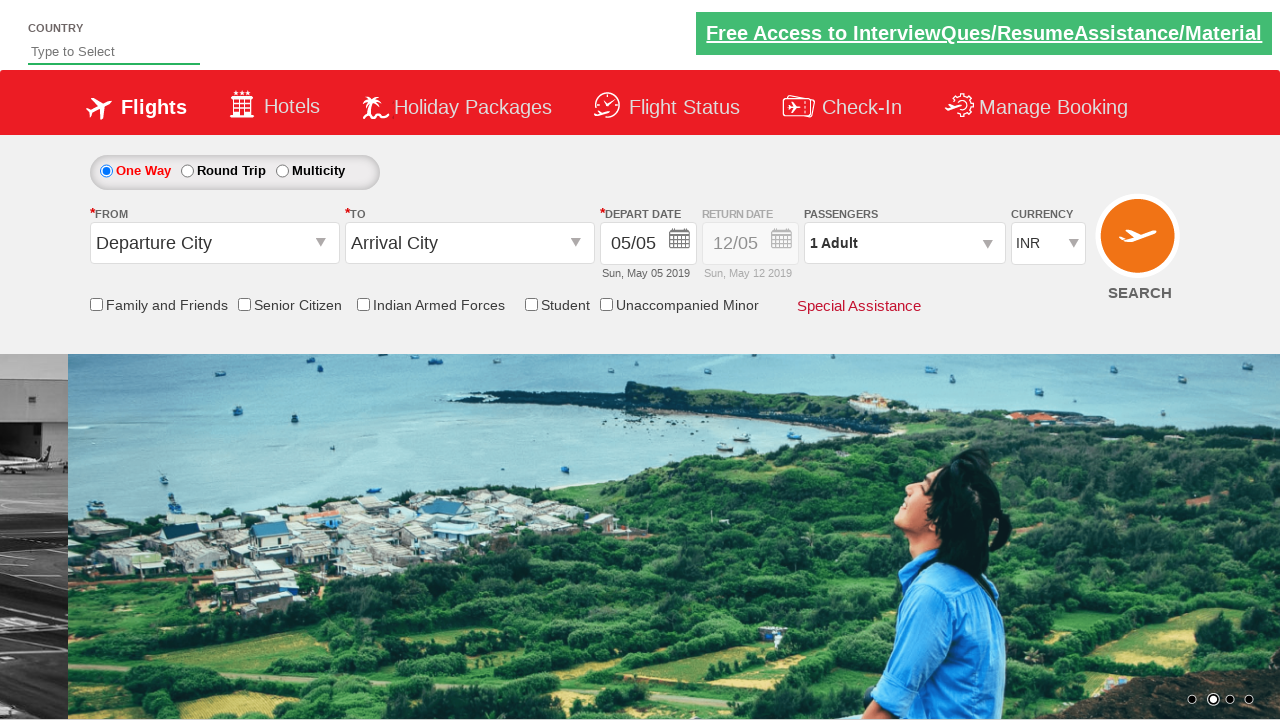

Filled auto-suggest field with 'ind' on #autosuggest
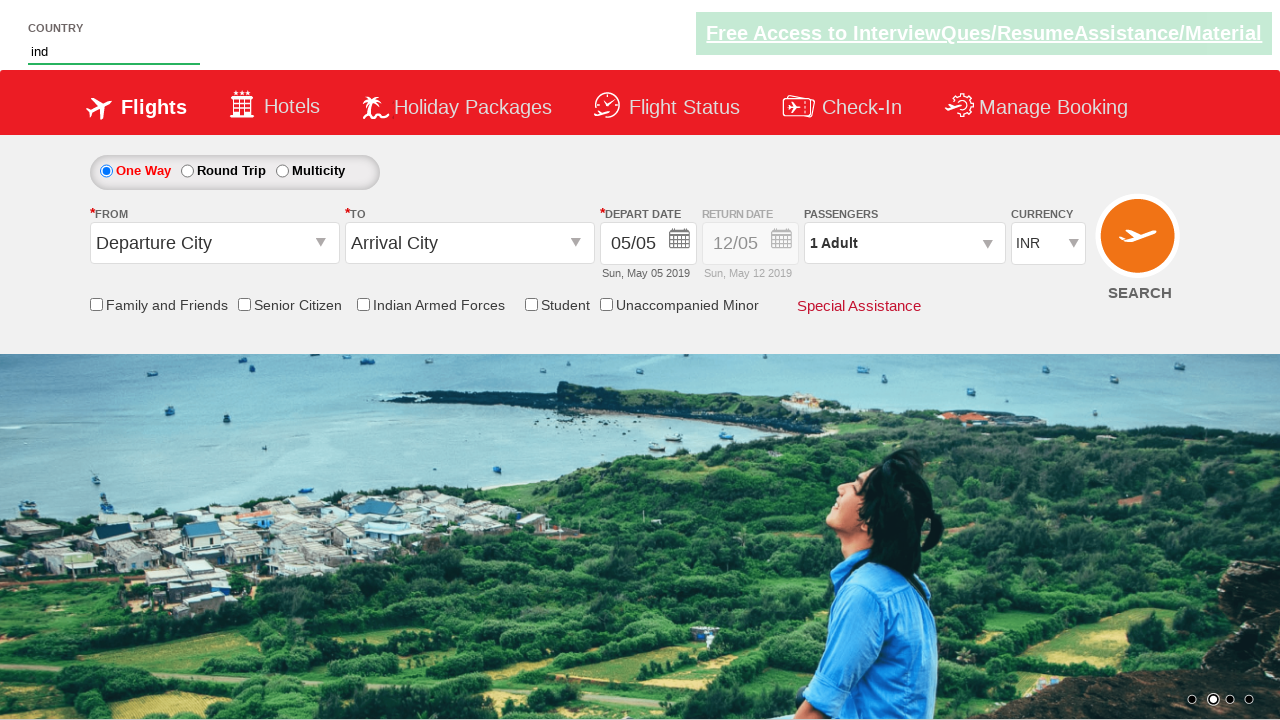

Auto-suggestive dropdown appeared with suggestions
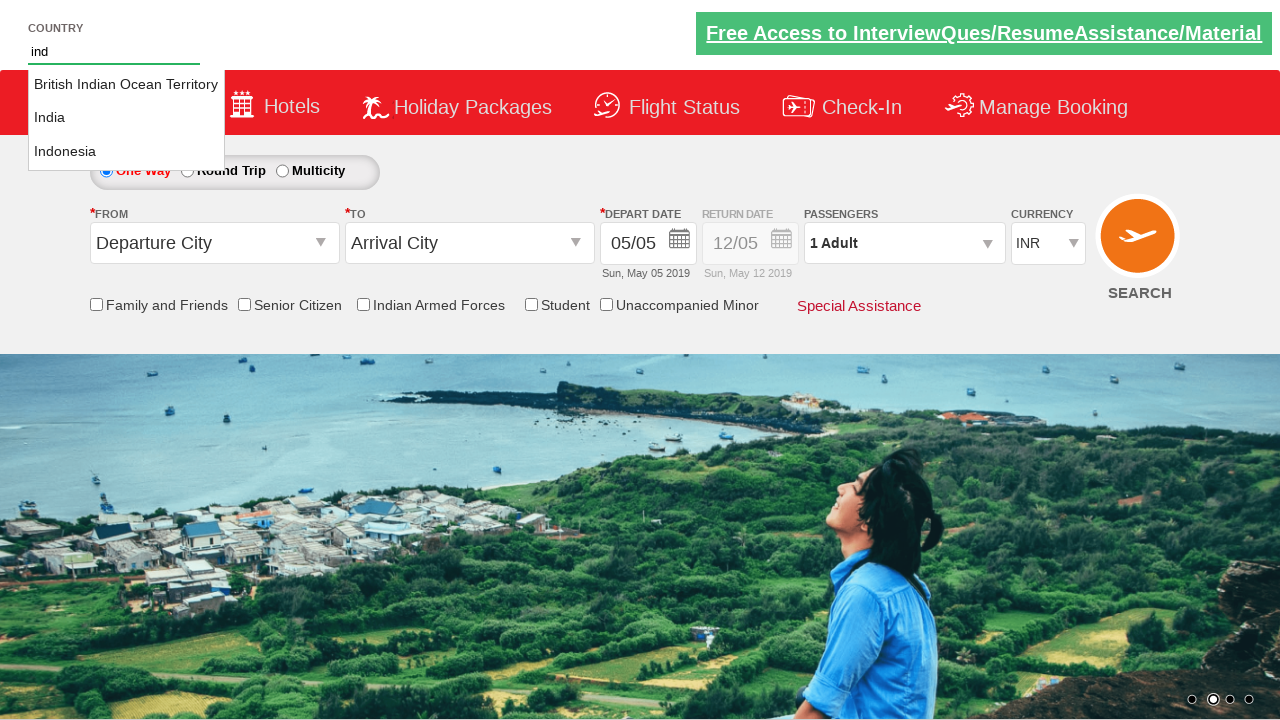

Retrieved all suggestion options from dropdown
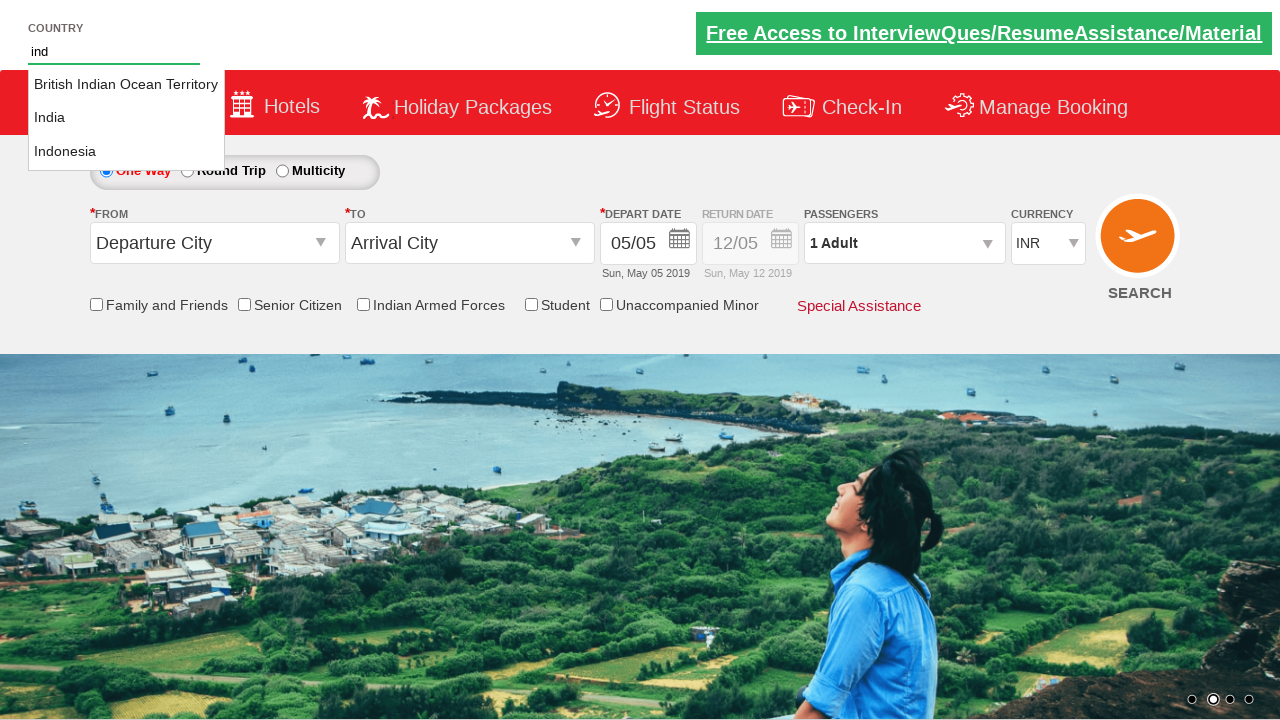

Selected 'India' from dropdown options at (126, 118) on li.ui-menu-item a >> nth=1
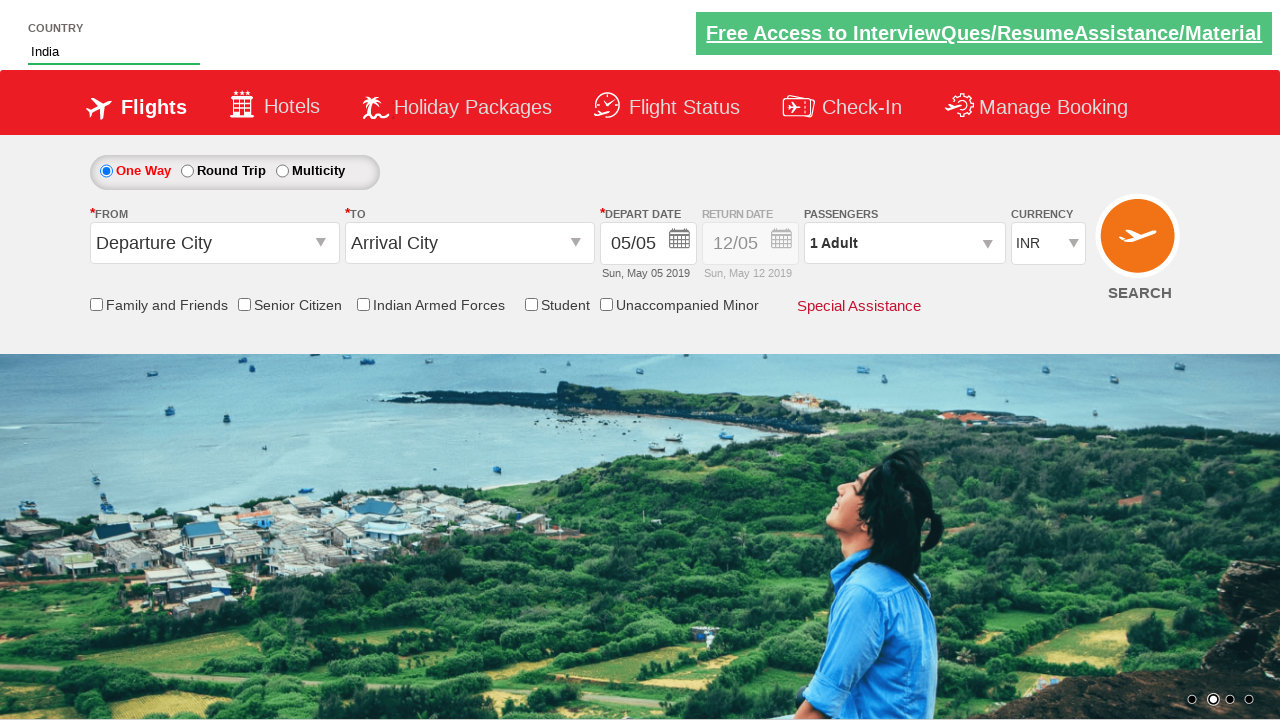

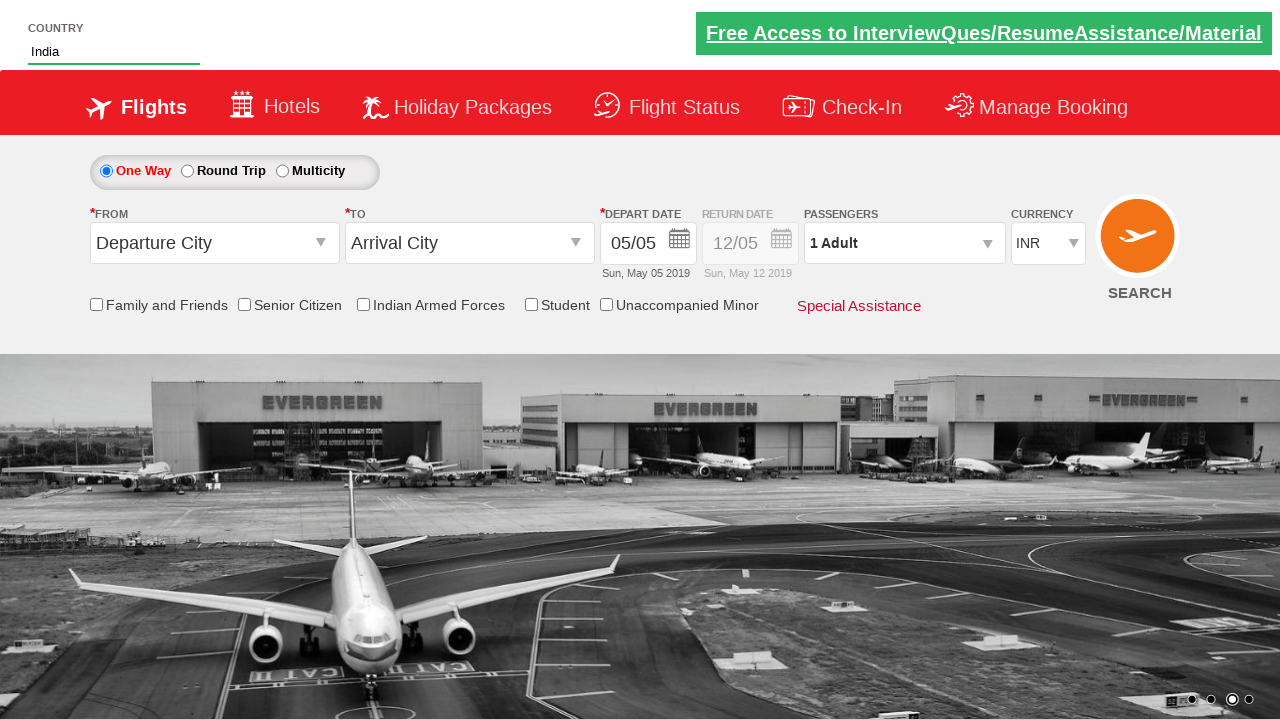